Tests mouse hover functionality on a multi-level dropdown menu by hovering over menu items to reveal submenus and nested items.

Starting URL: https://demoqa.com/menu#

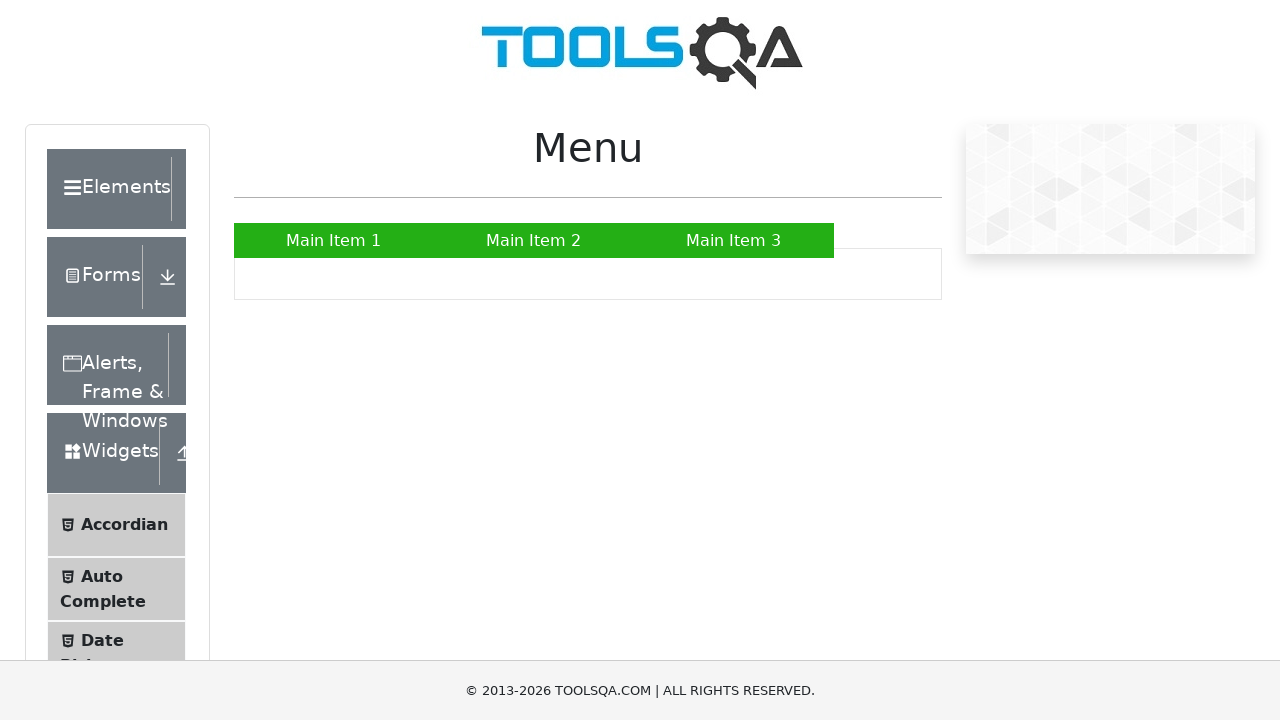

Hovered over 'Main Item 2' to reveal submenu at (534, 240) on text=Main Item 2
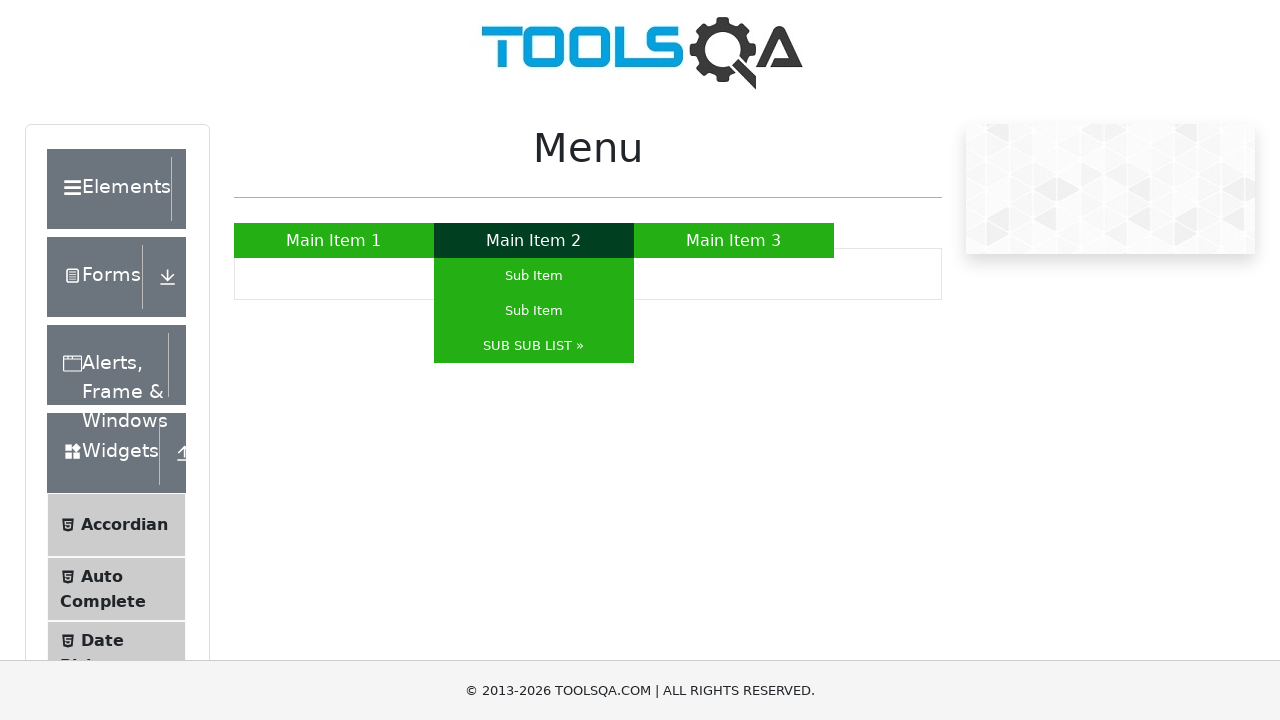

Clicked on 'SUB SUB LIST »' to expand nested submenu at (534, 346) on text=SUB SUB LIST »
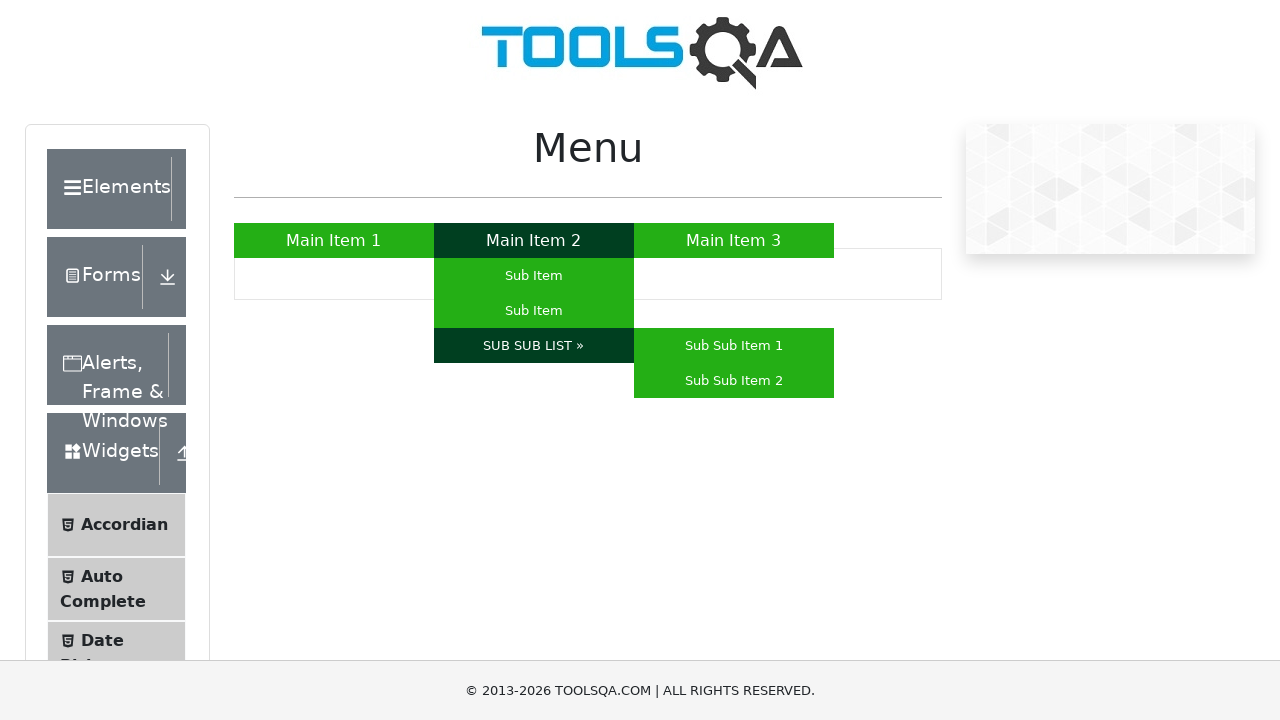

Waited 1000ms for submenu animation to complete
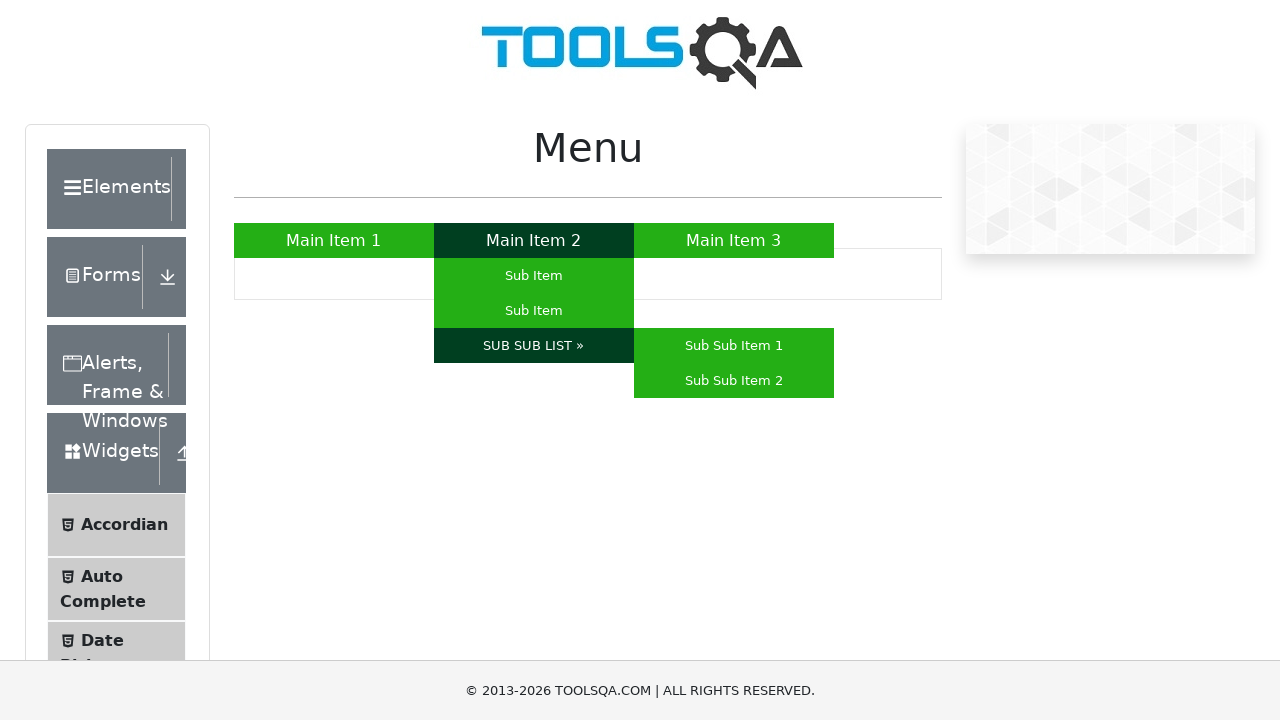

Hovered over 'Sub Sub Item 1' to highlight it at (734, 346) on text=Sub Sub Item 1
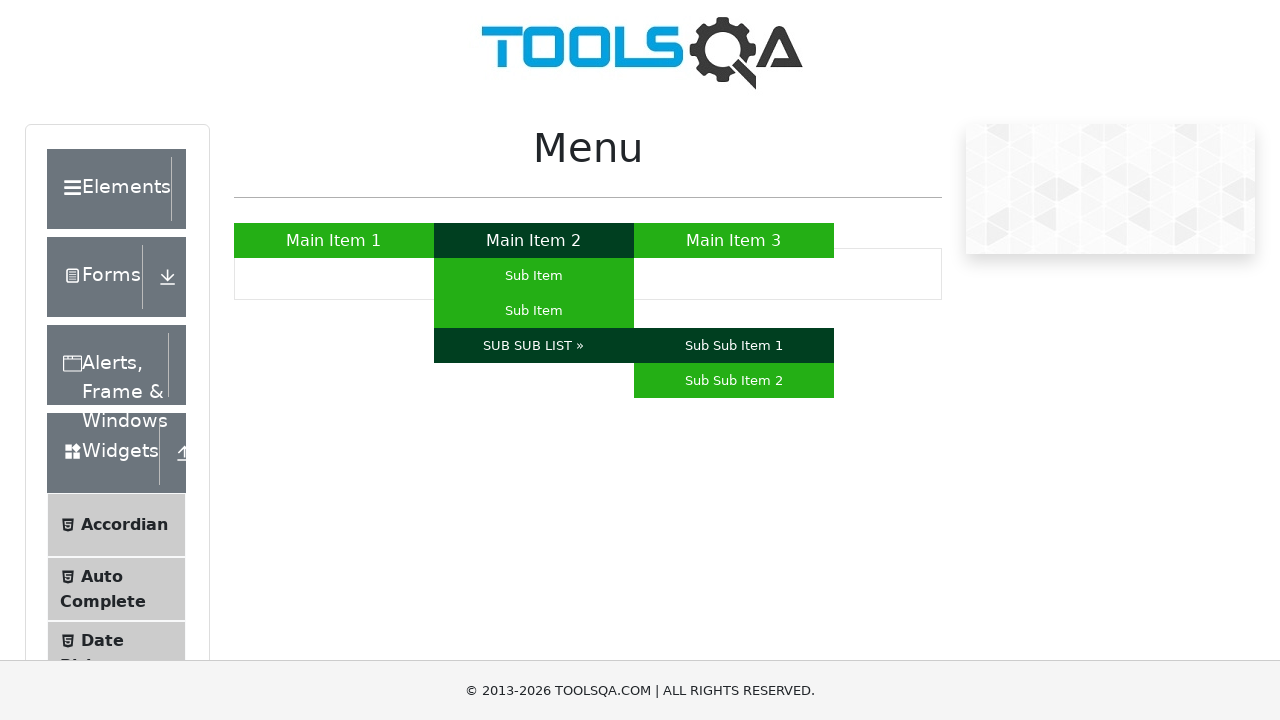

Waited 1000ms to observe the hover effect on 'Sub Sub Item 1'
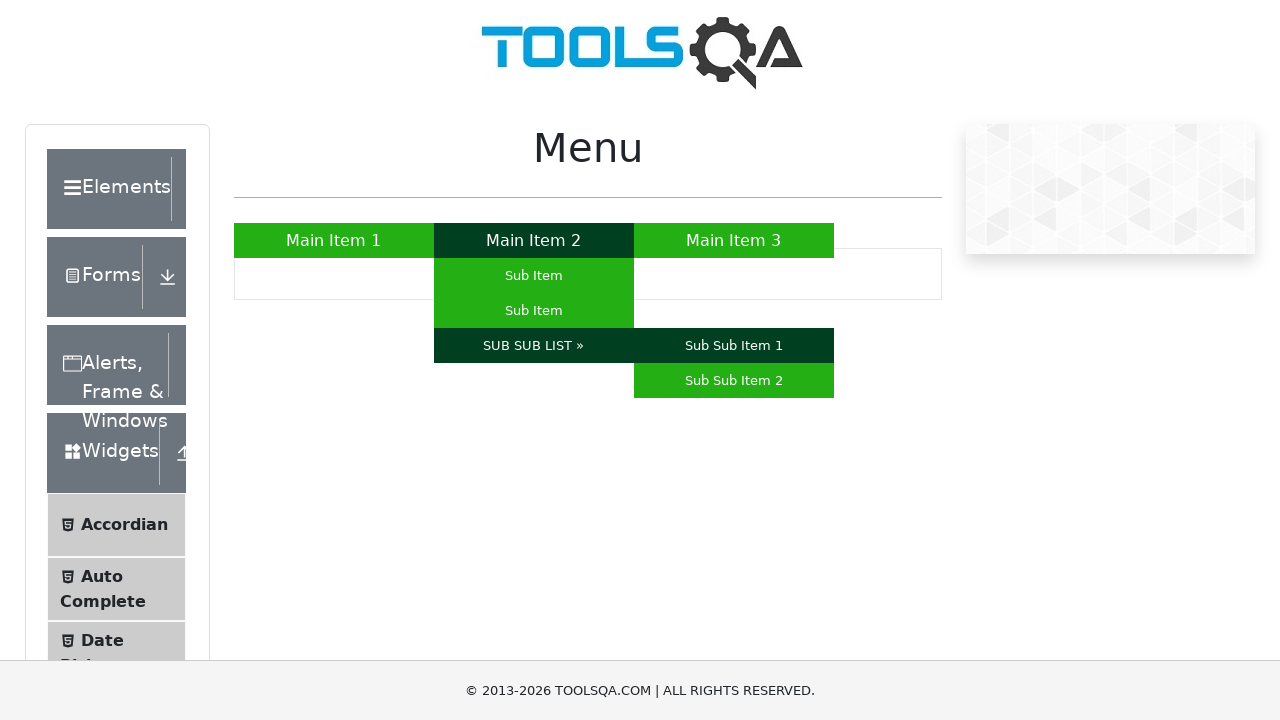

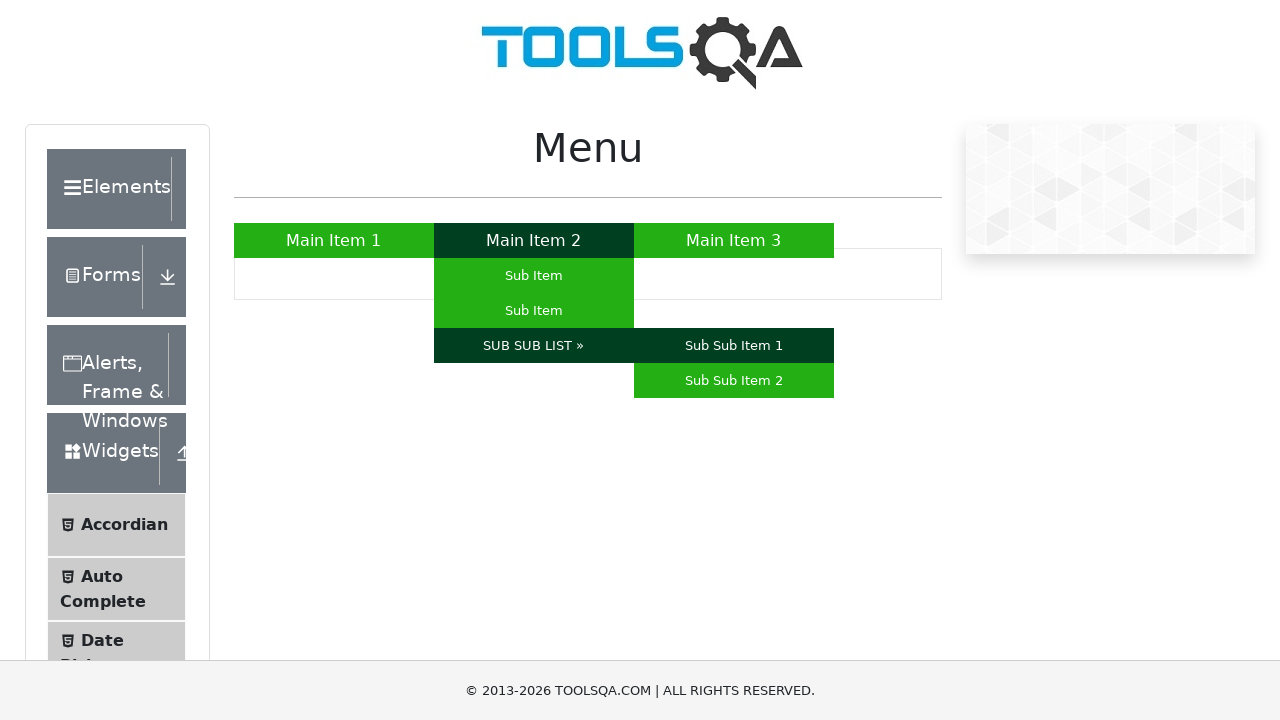